Navigates to the OrangeHRM contact sales page and verifies that the country and number of employees dropdown menus are present and functional.

Starting URL: https://www.orangehrm.com/en/contact-sales/

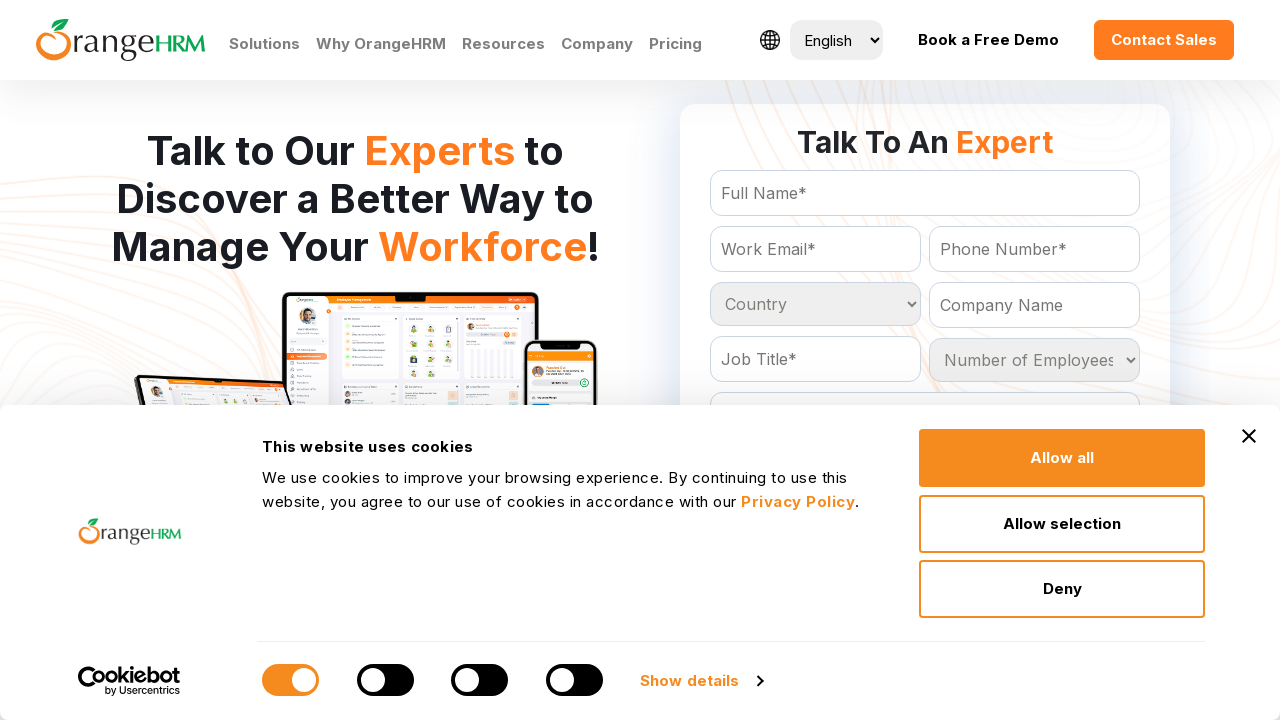

Country dropdown selector loaded and is present on the page
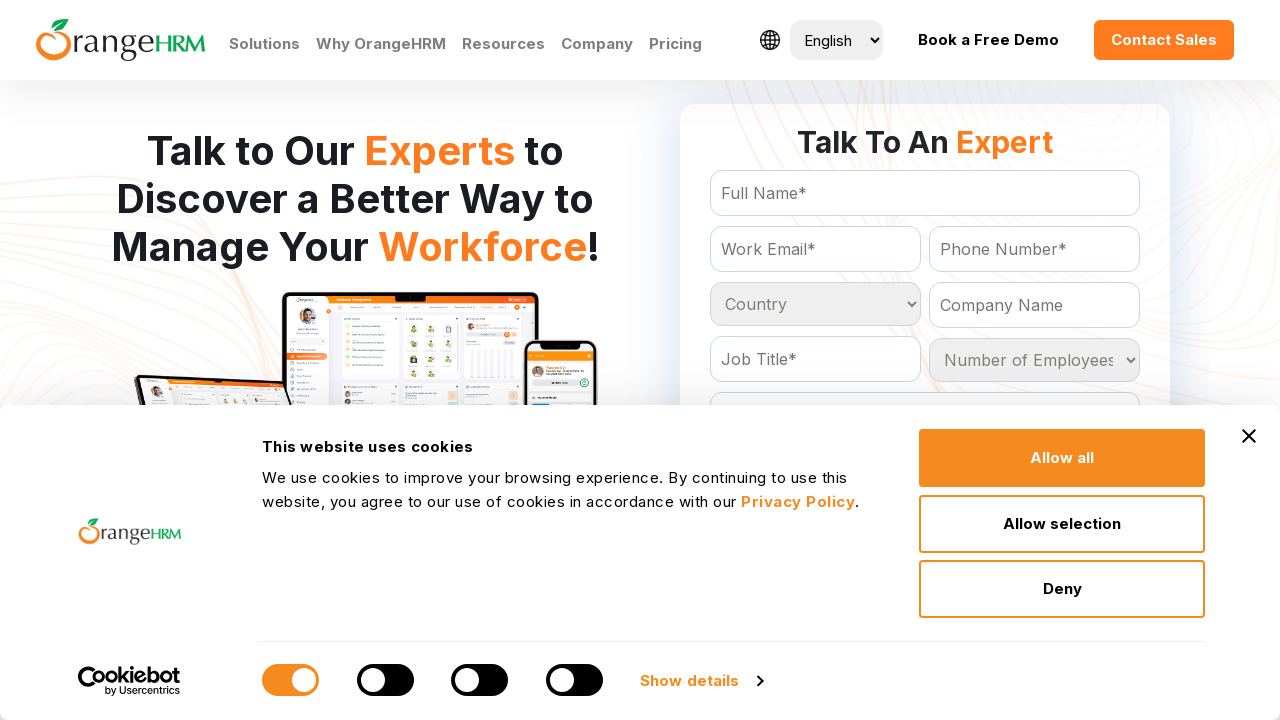

Number of employees dropdown selector loaded and is present on the page
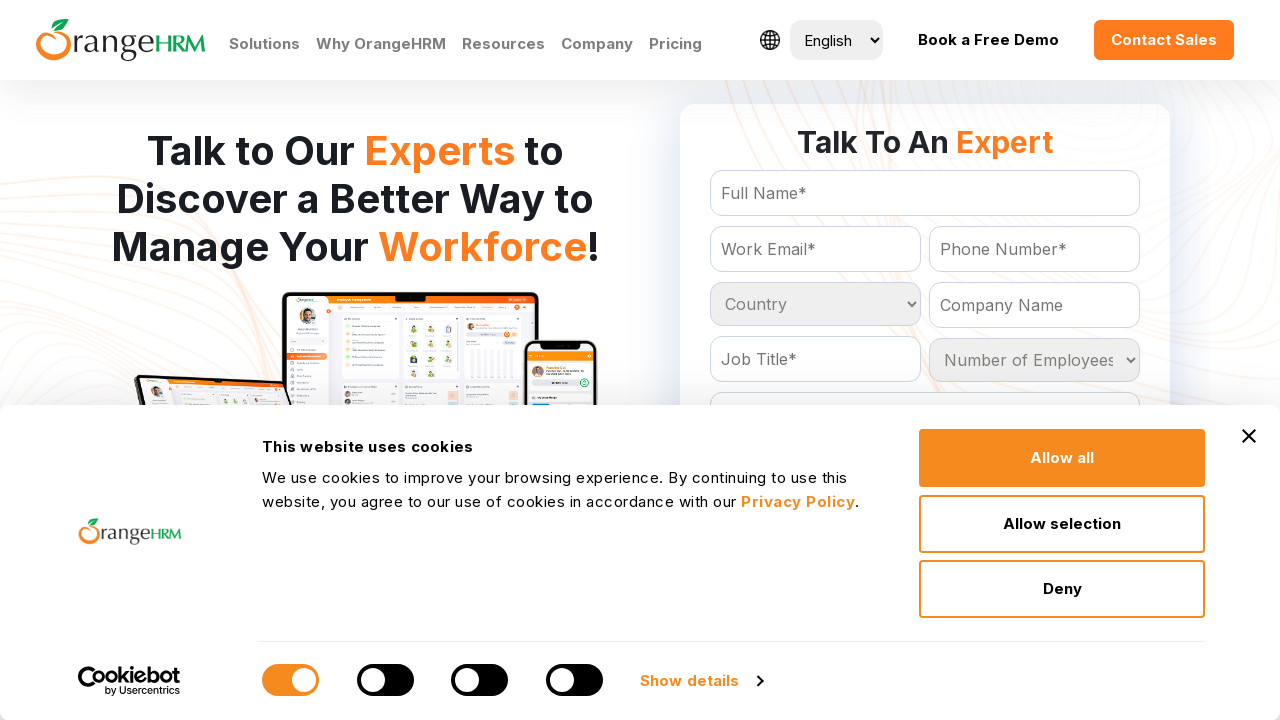

Clicked on country dropdown to verify it is interactable at (815, 304) on #Form_getForm_Country
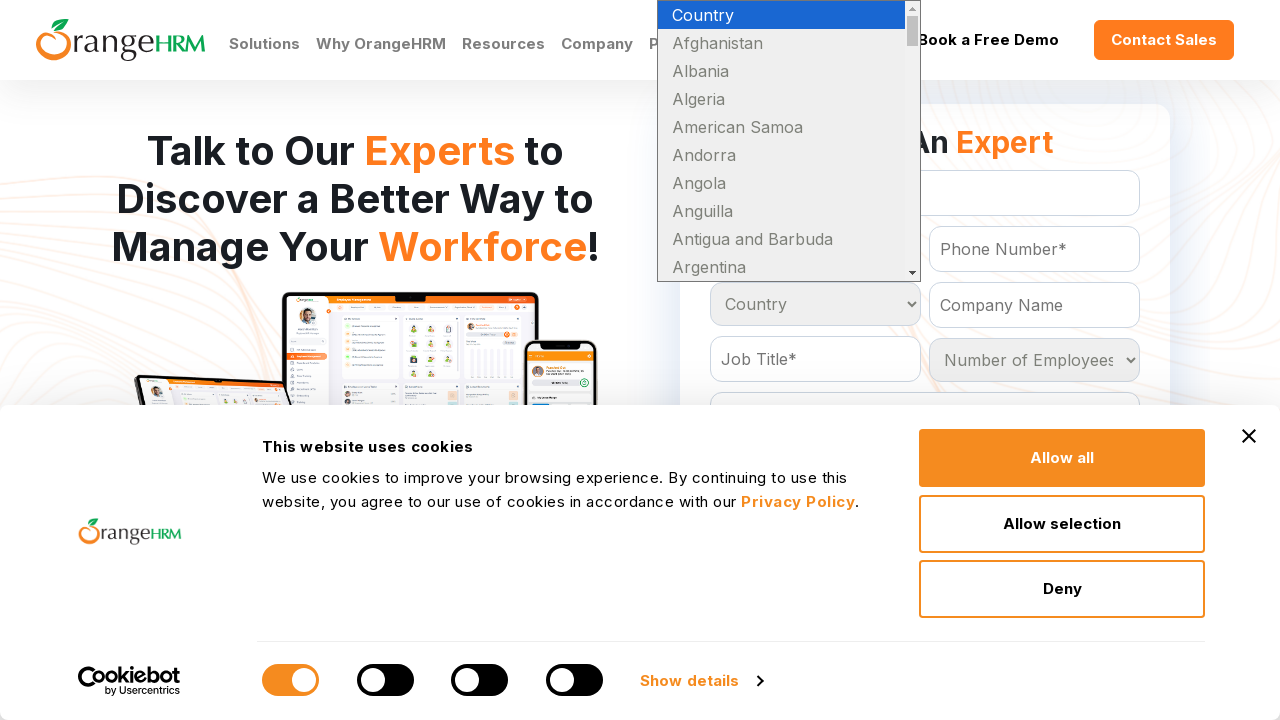

Selected a sample country option at index 5 from country dropdown on #Form_getForm_Country
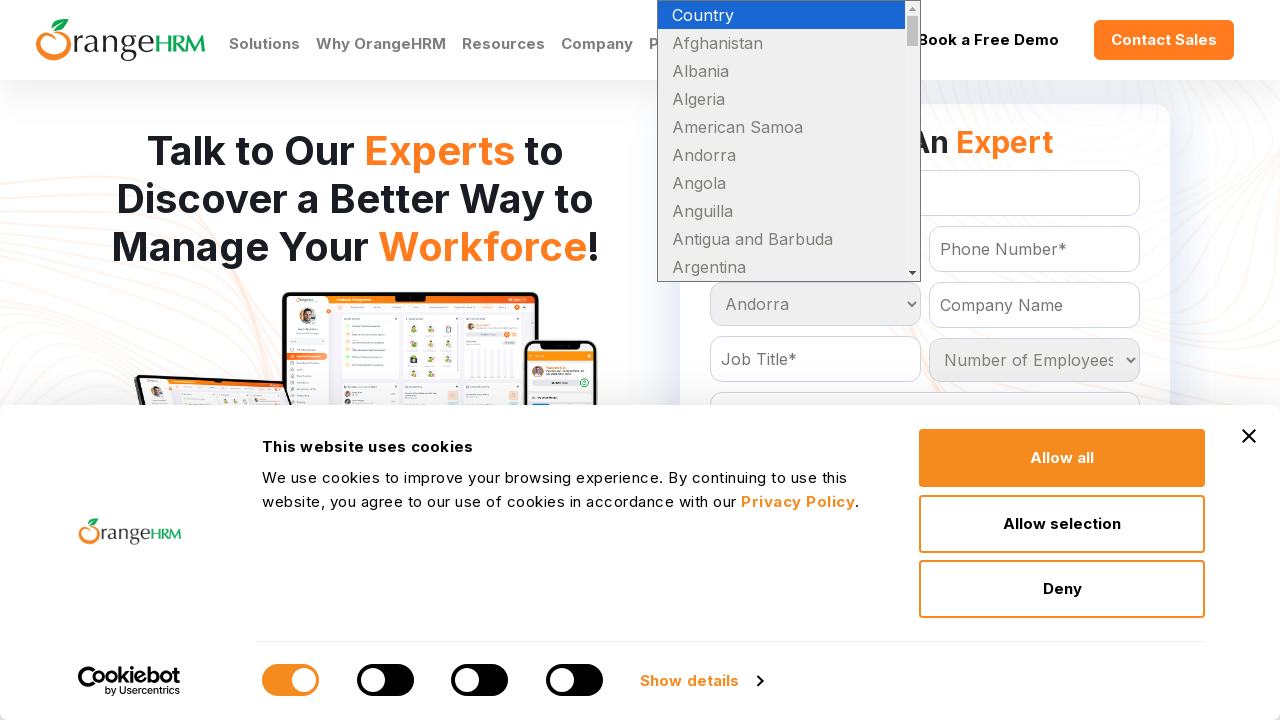

Clicked on number of employees dropdown to verify it is interactable at (1035, 360) on #Form_getForm_NoOfEmployees
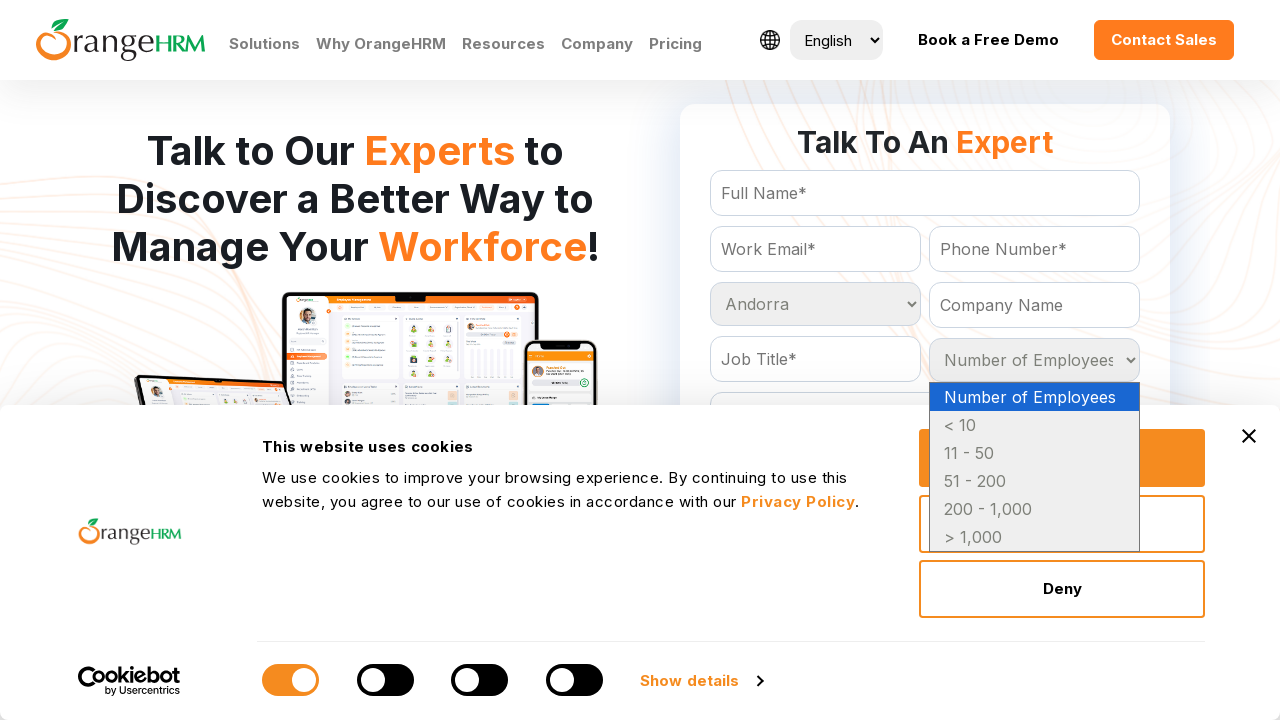

Selected a sample employee count option at index 2 from number of employees dropdown on #Form_getForm_NoOfEmployees
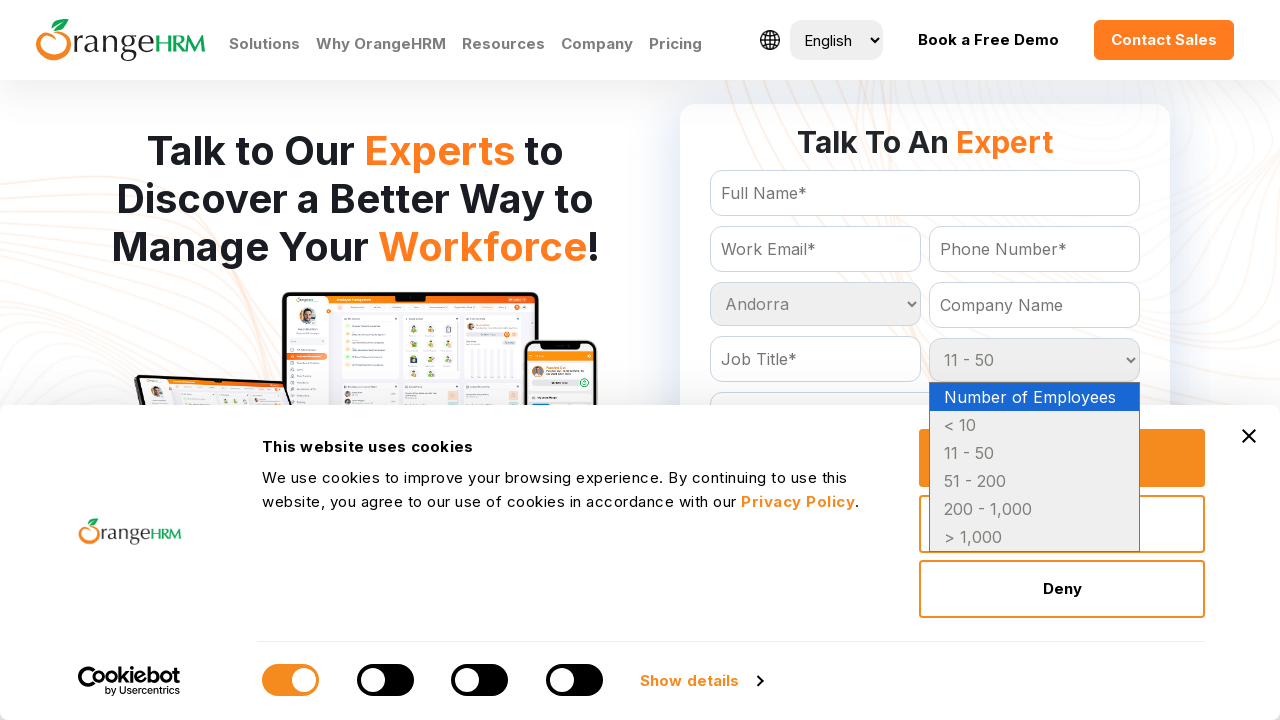

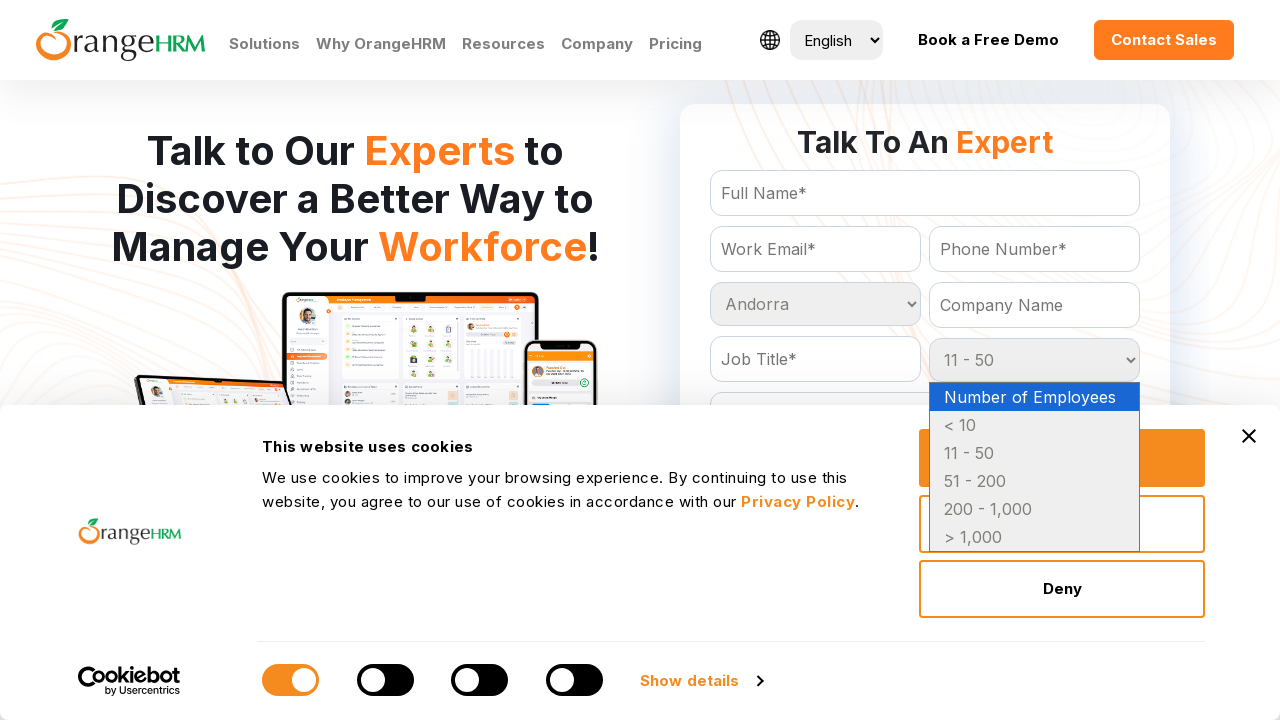